Tests checkbox interaction on a GWT showcase demo page by clicking the Friday checkbox multiple times and then navigating to the homepage via a link.

Starting URL: http://samples.gwtproject.org/samples/Showcase/Showcase.html#!CwCheckBox

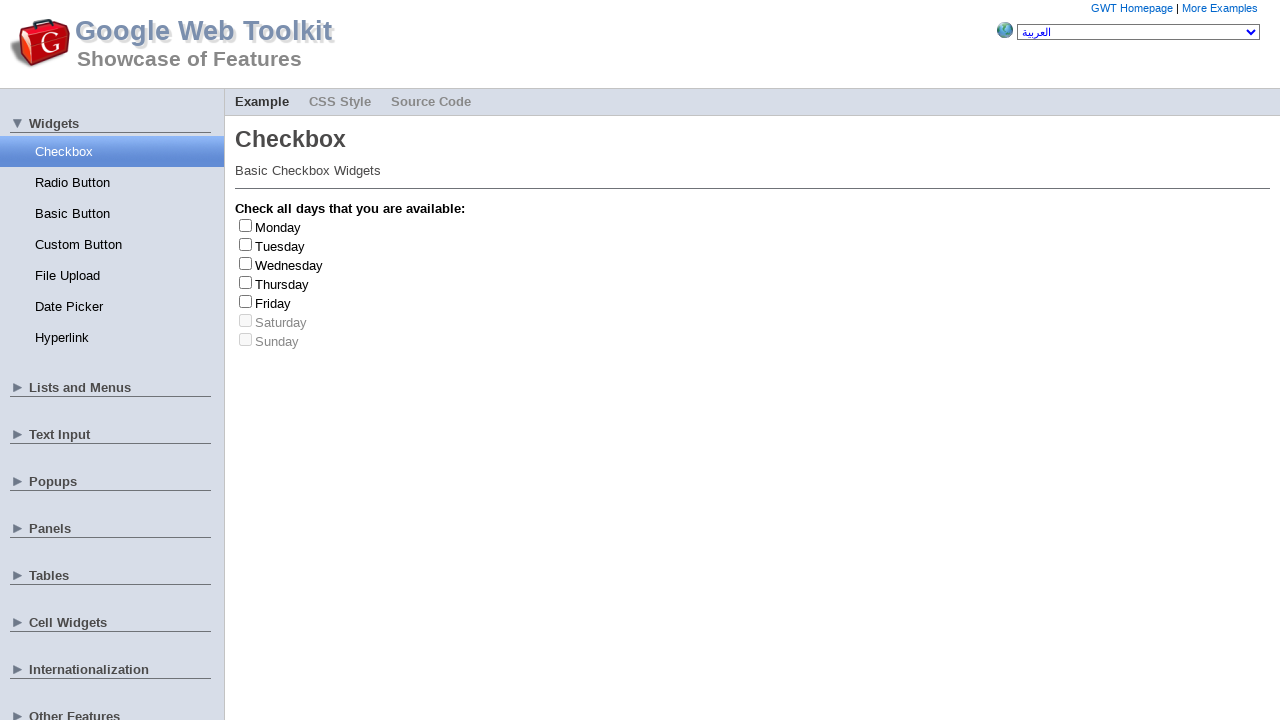

Clicked Friday checkbox to check it at (246, 301) on #gwt-debug-cwCheckBox-Friday-input
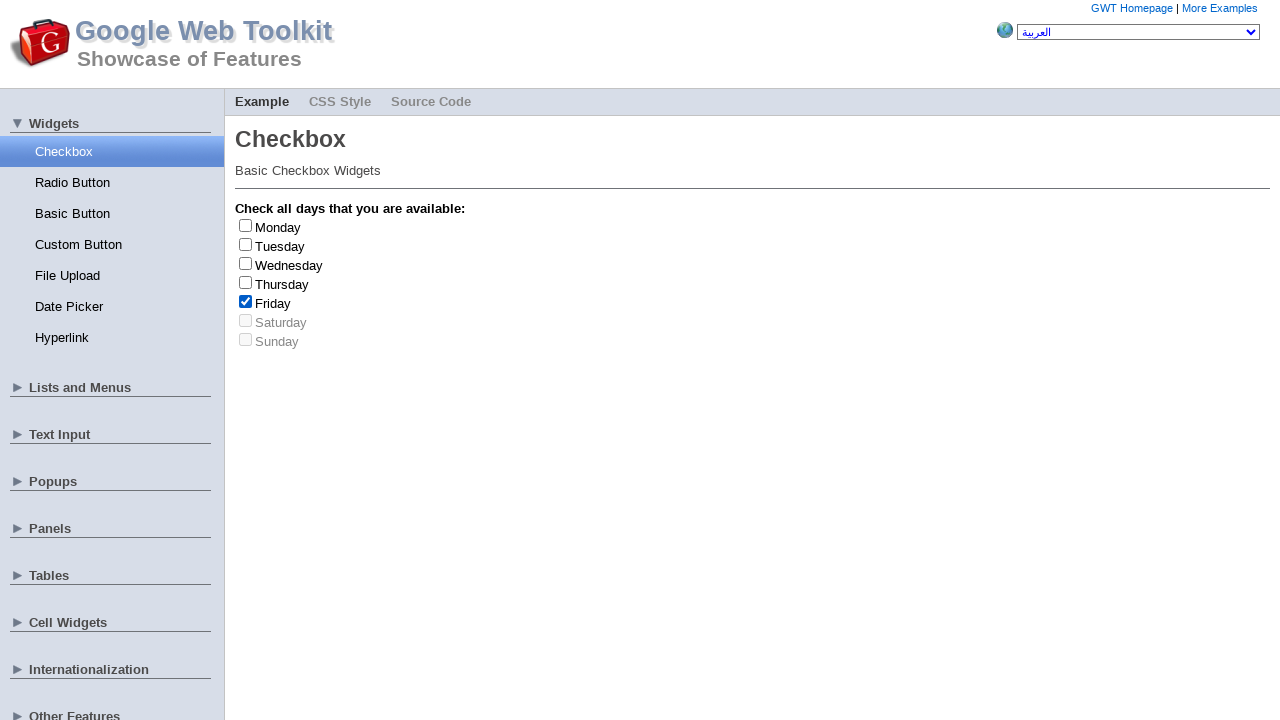

Clicked Friday checkbox to uncheck it at (246, 301) on #gwt-debug-cwCheckBox-Friday-input
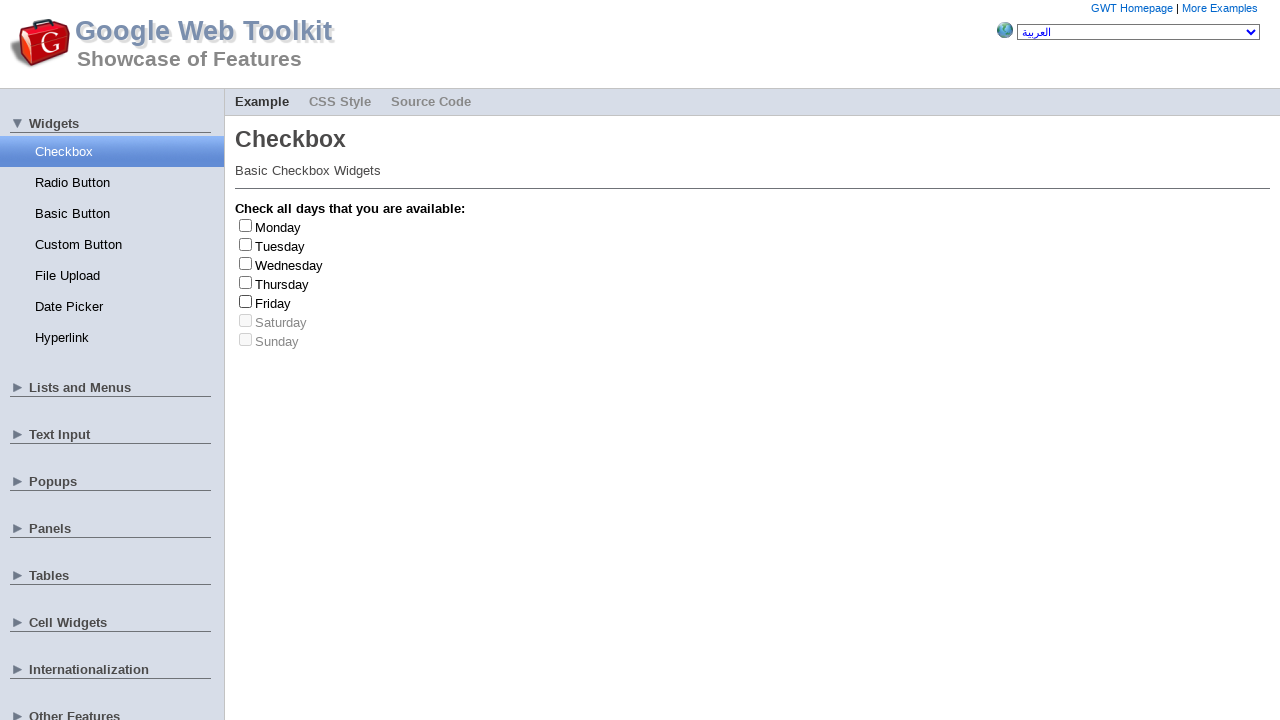

Clicked Friday checkbox to check it again at (246, 301) on #gwt-debug-cwCheckBox-Friday-input
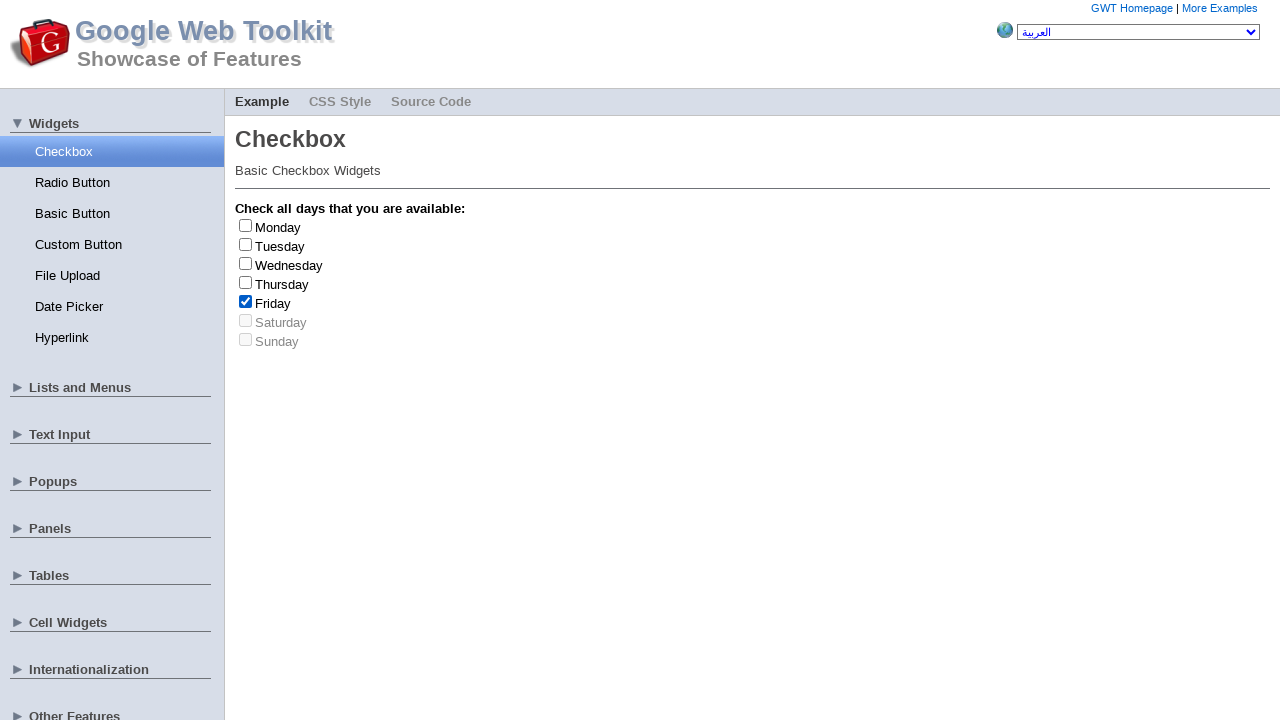

Clicked Homepage link to navigate back to homepage at (1132, 8) on a:has-text('Homepage')
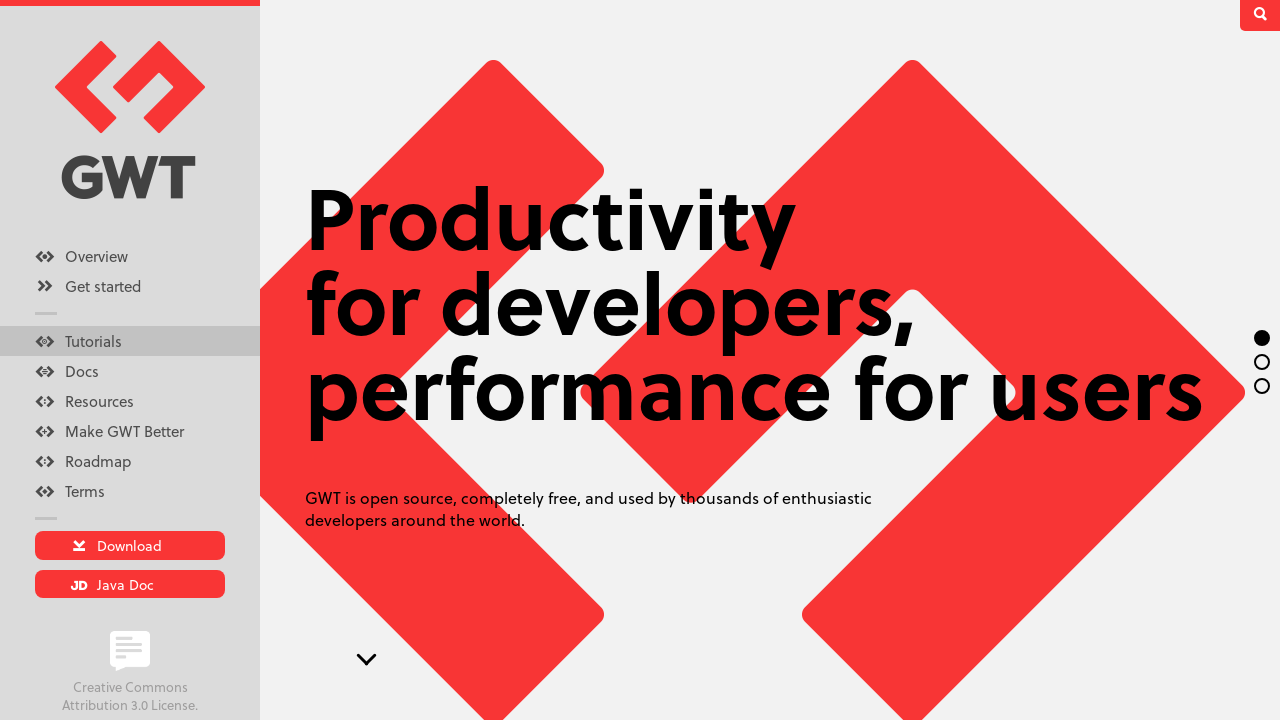

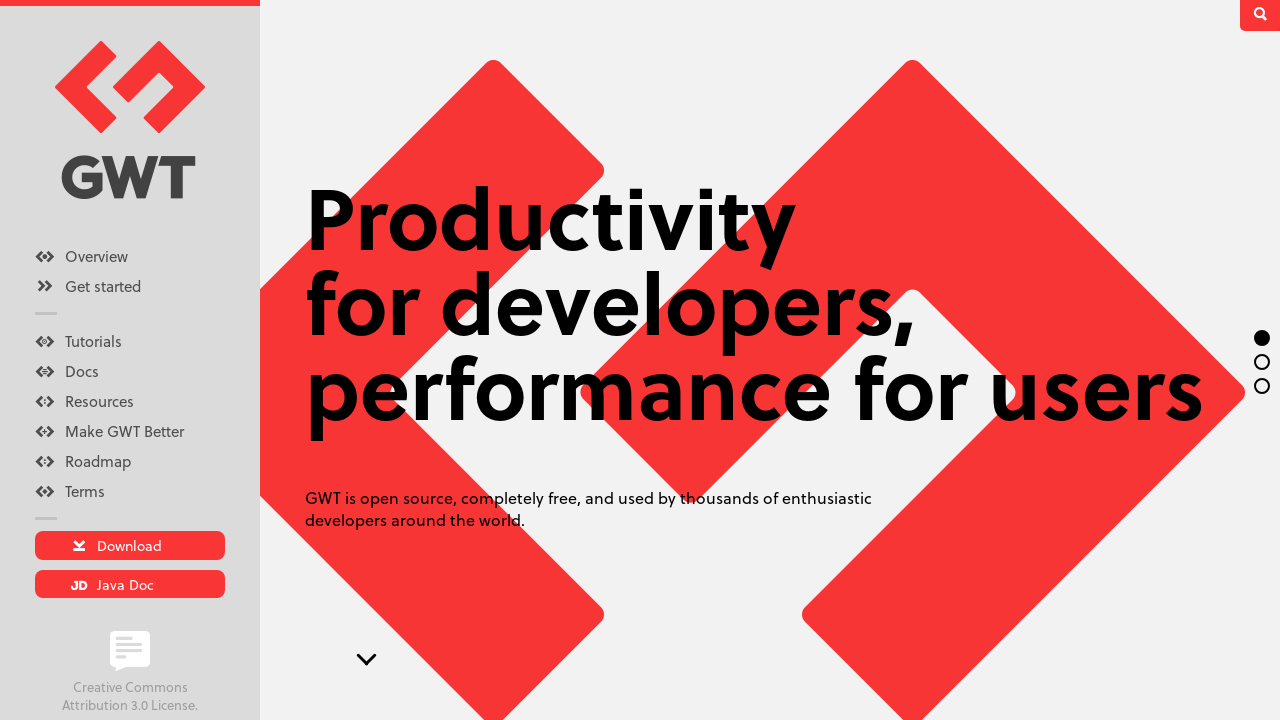